Tests A/B test opt-out by setting the opt-out cookie before navigating to the split testing page, then verifying the page displays the non-test version.

Starting URL: http://the-internet.herokuapp.com

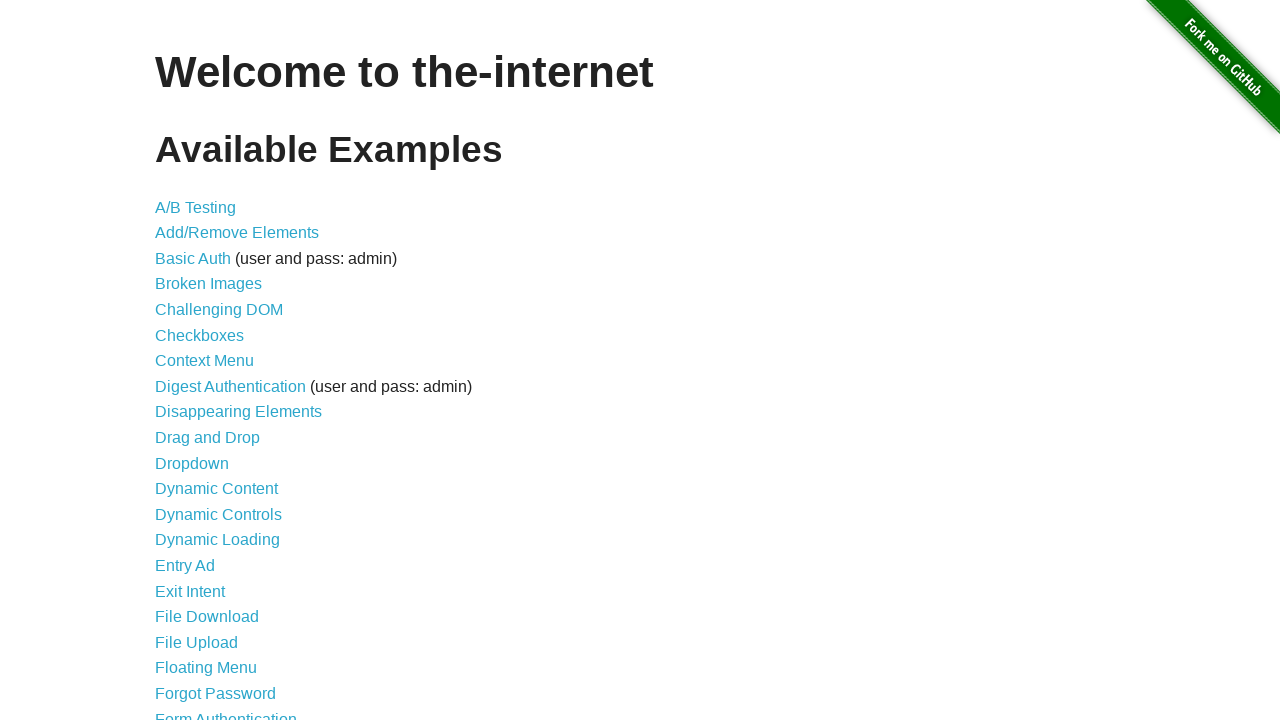

Added A/B test opt-out cookie (optimizelyOptOut=true)
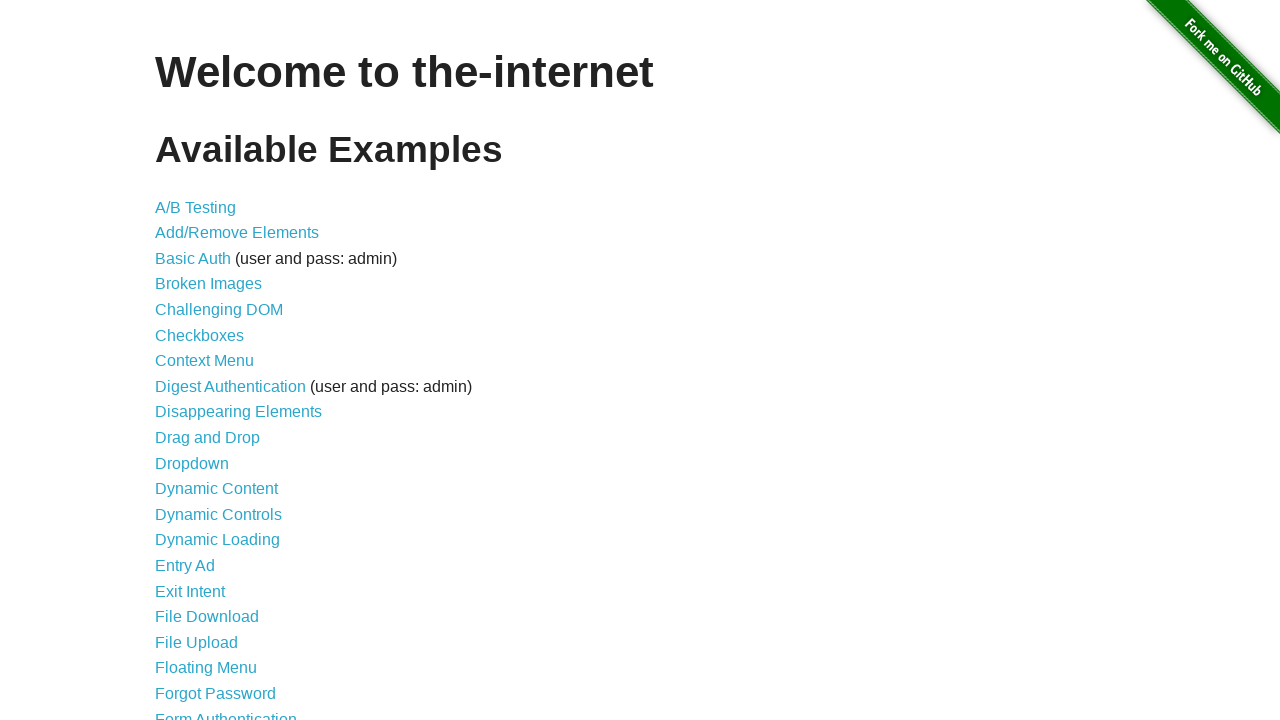

Navigated to A/B test page
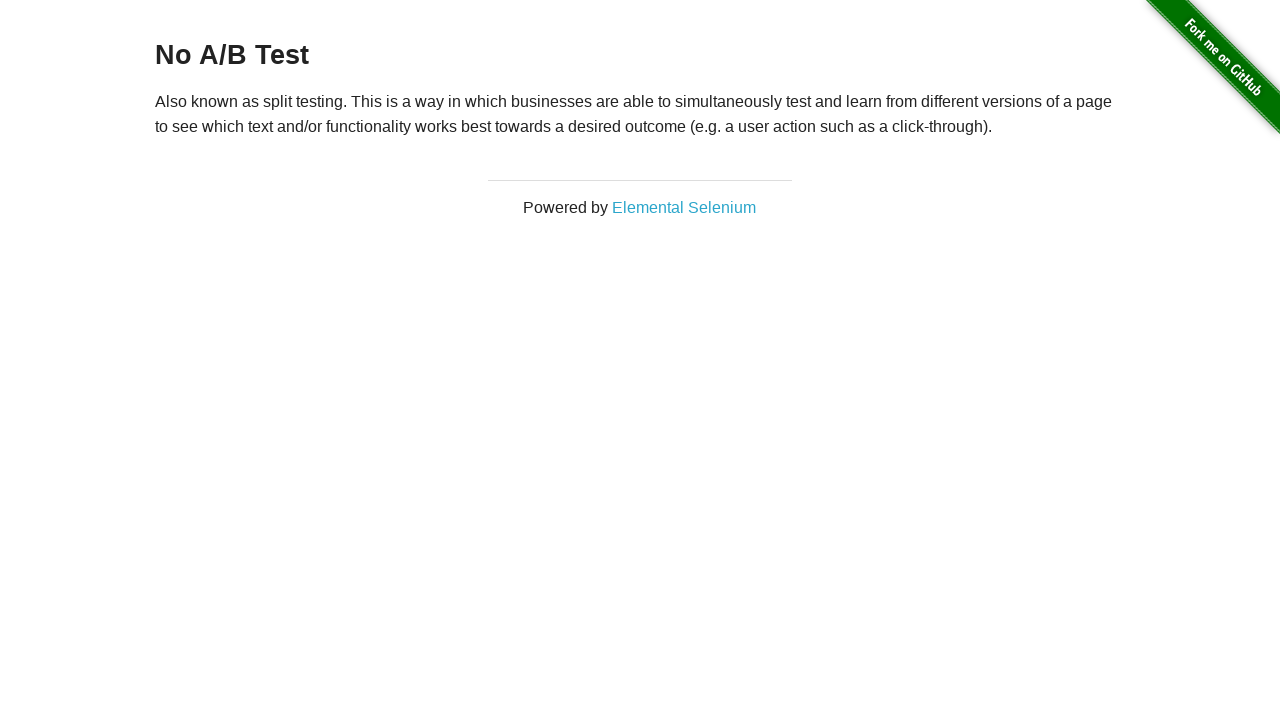

Page heading loaded successfully
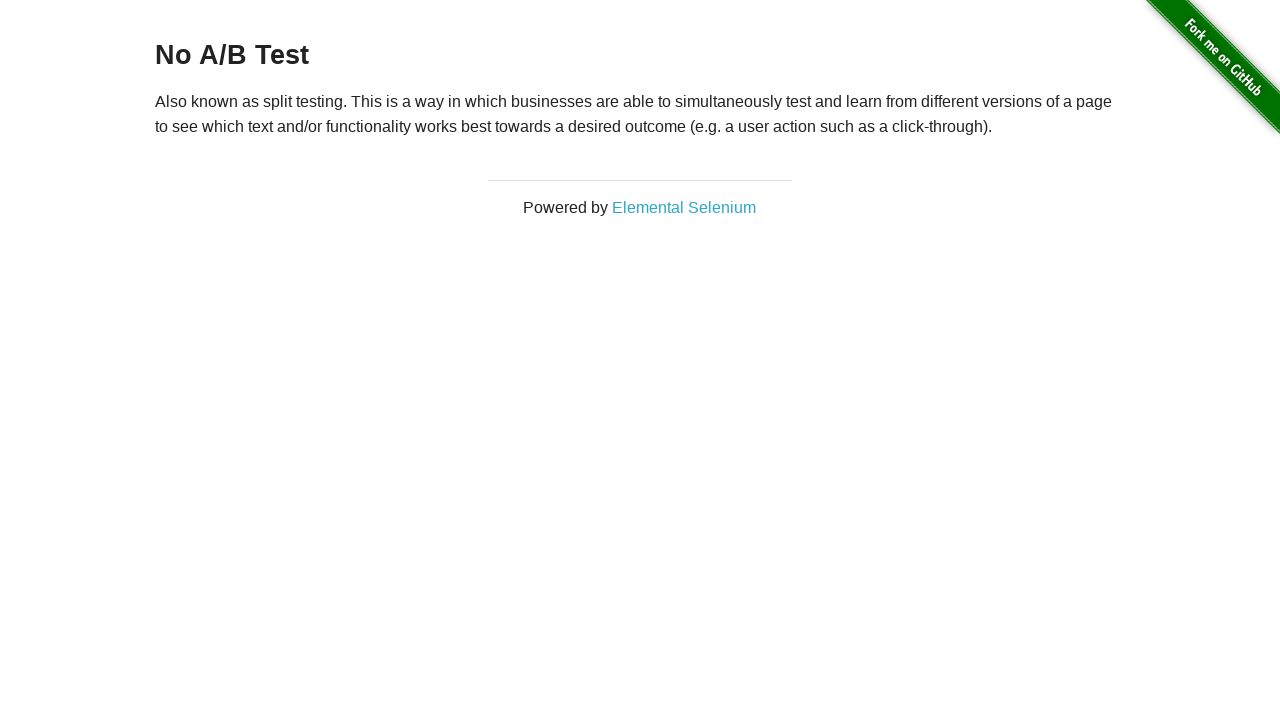

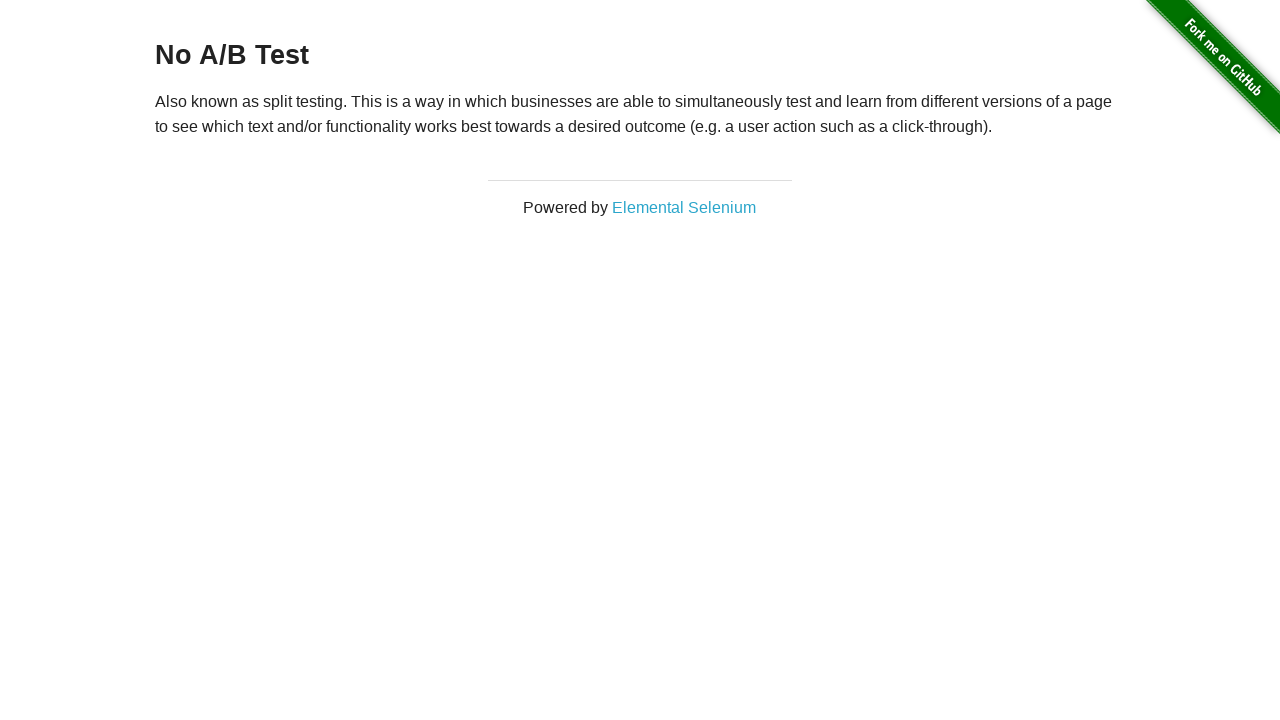